Fills the third form input field with text

Starting URL: https://testautomationpractice.blogspot.com/

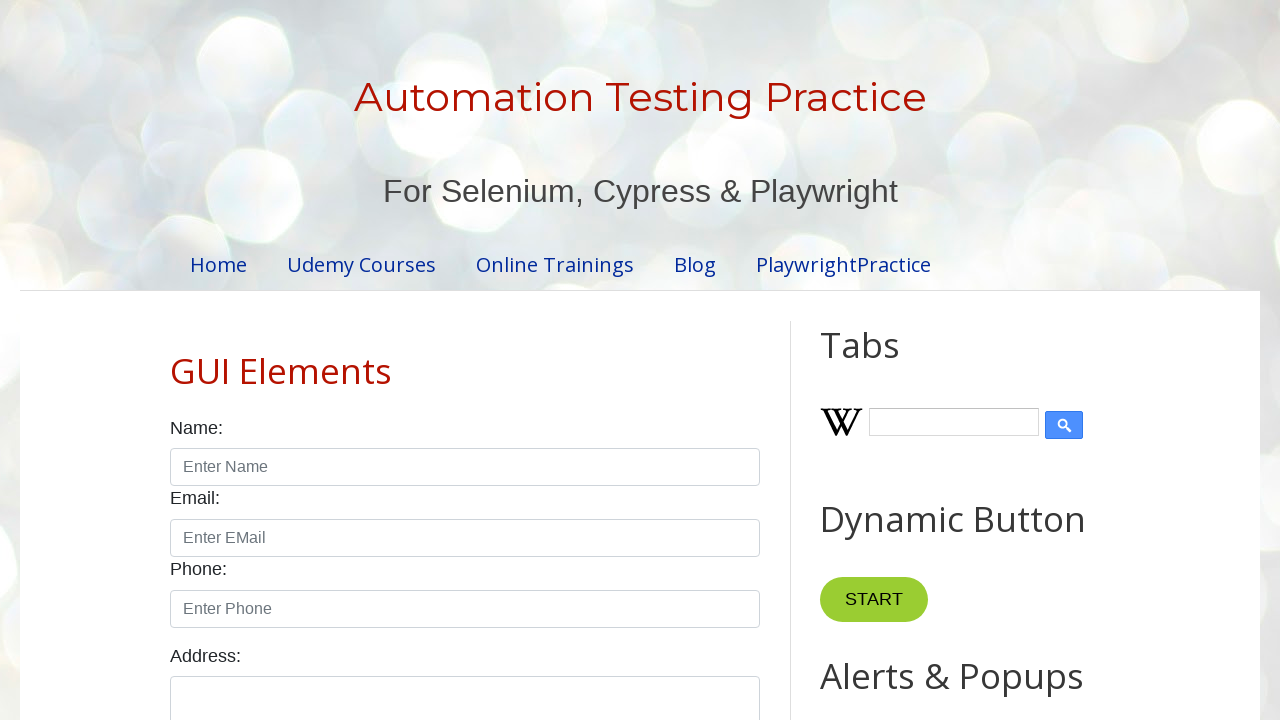

Filled the third form input field with 'TestNG' on input#input3
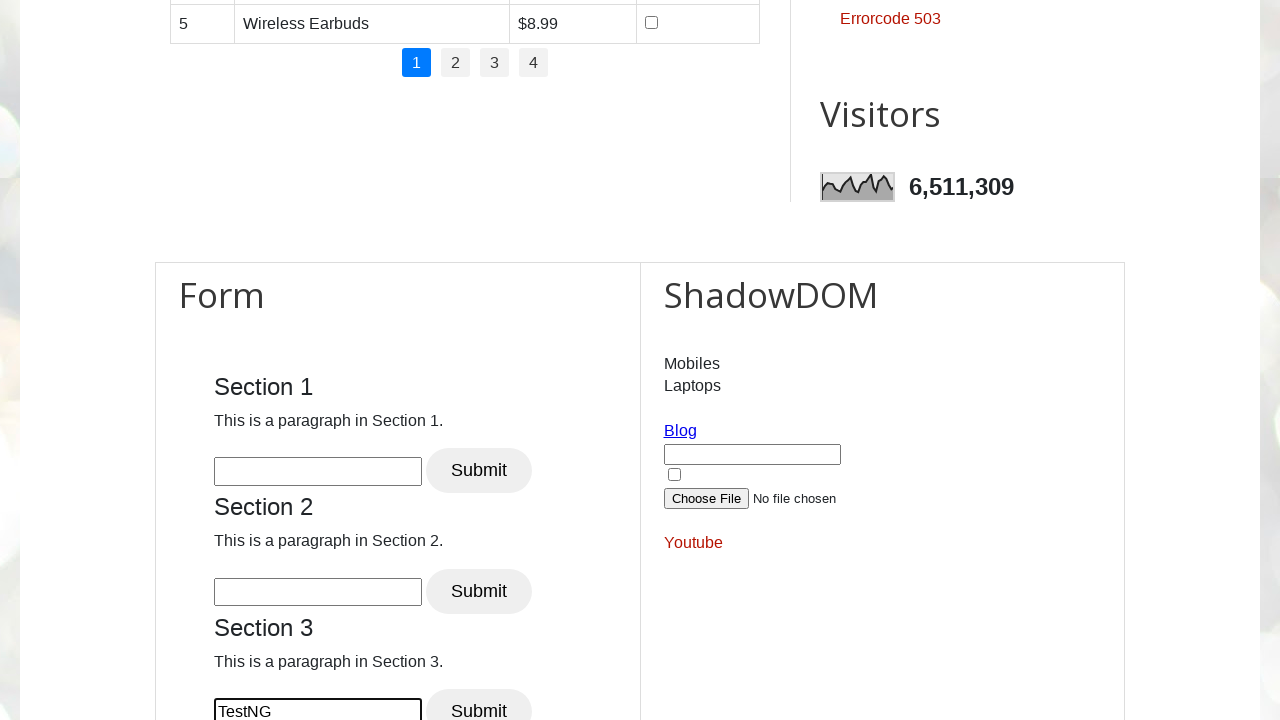

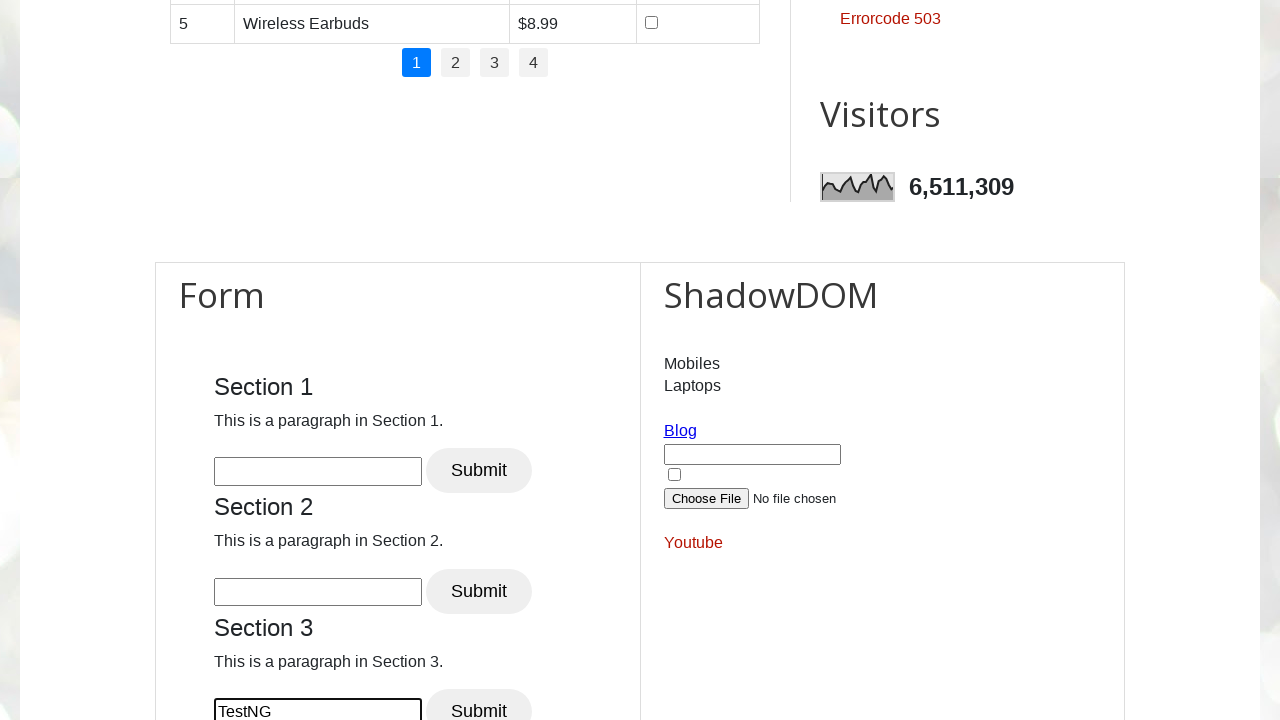